Navigates to the BMW India homepage and verifies the page loads successfully

Starting URL: https://www.bmw.in/en/index.html

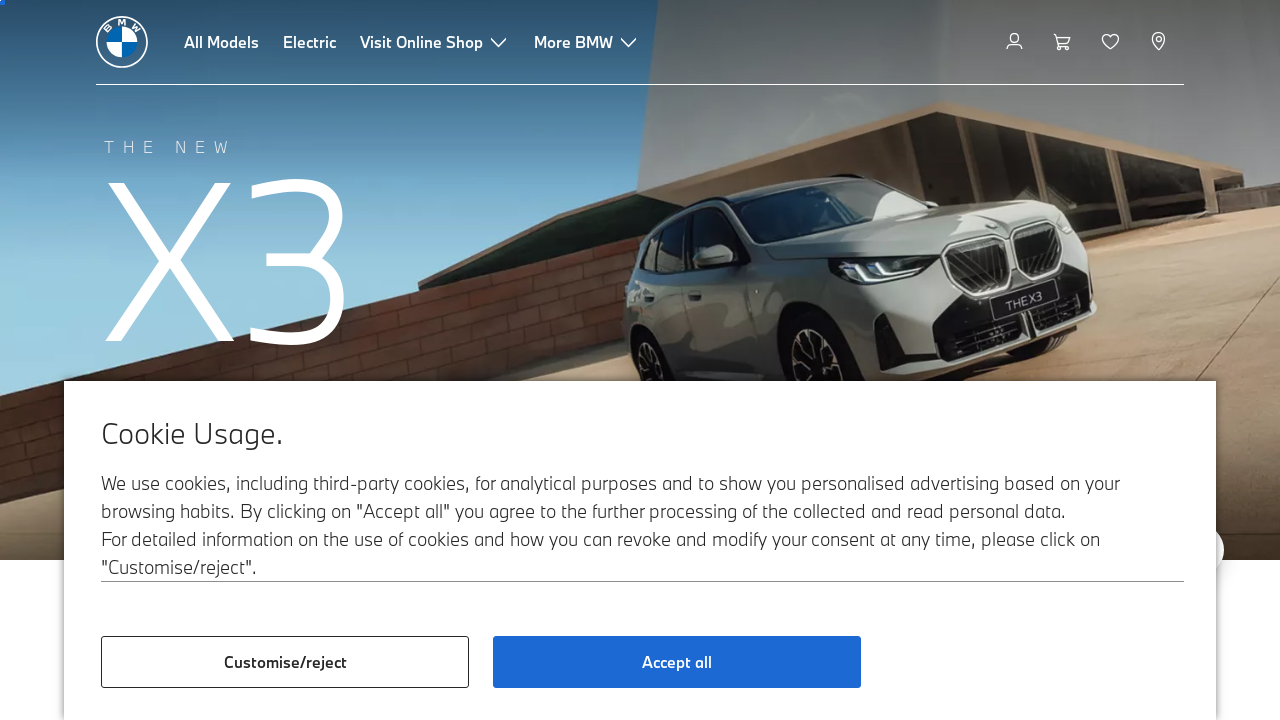

Navigated to the inputs page
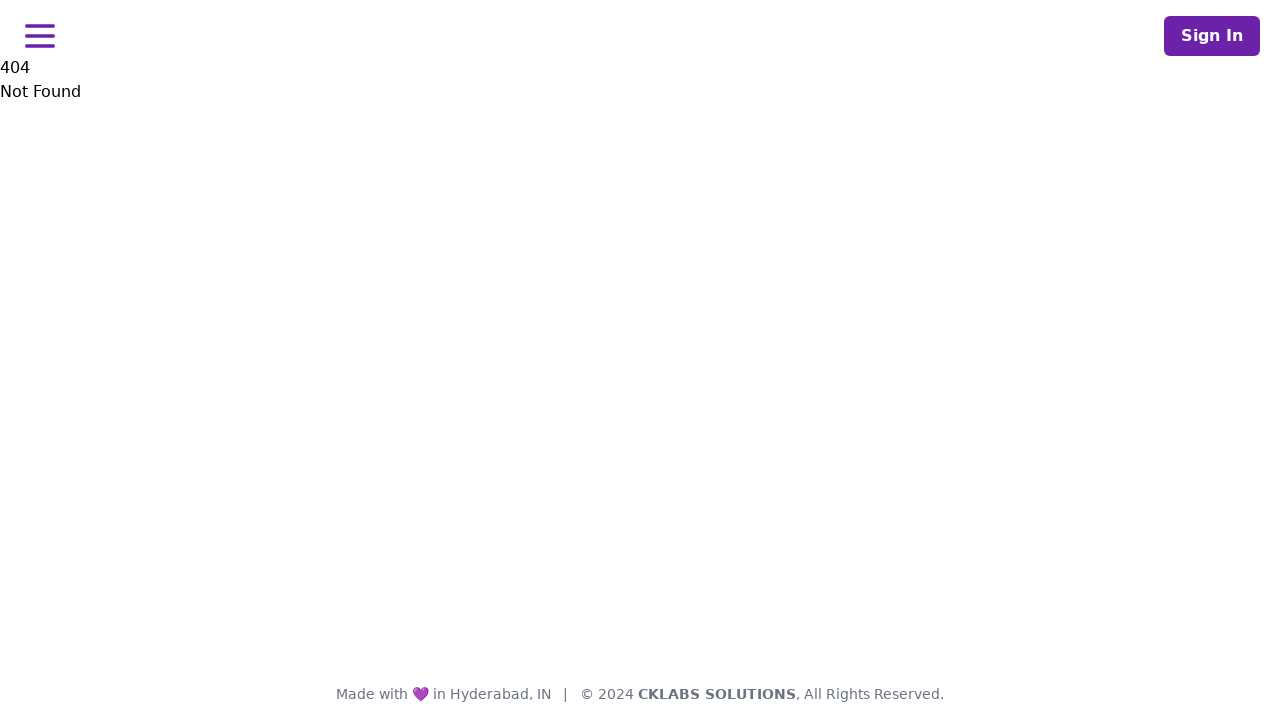

Located the number input field
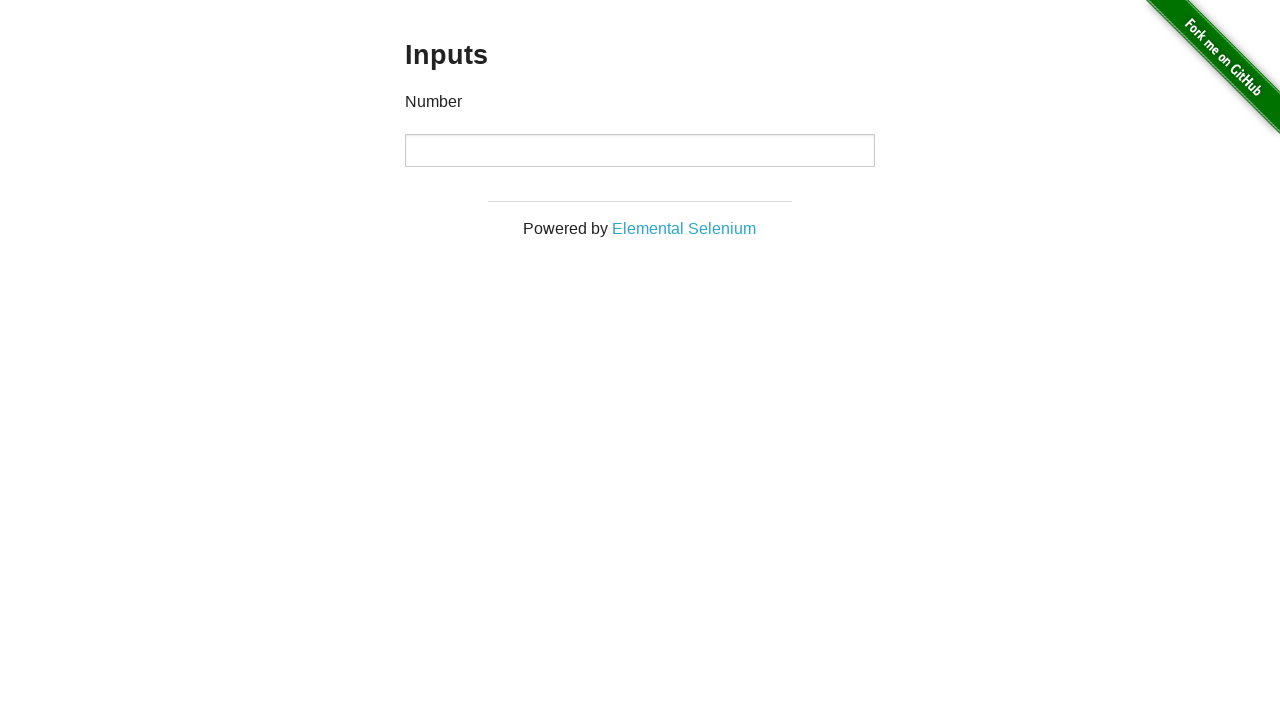

Typed digital character '5' into the input field
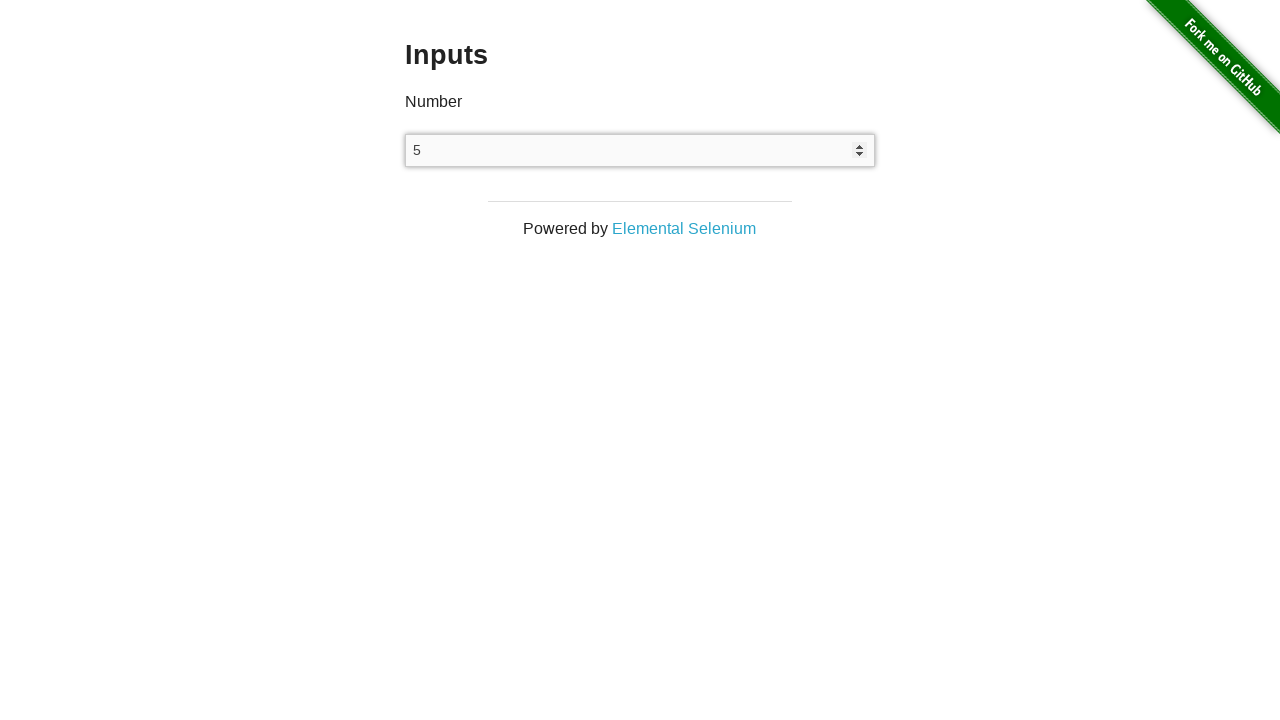

Verified that the input field contains the value '5'
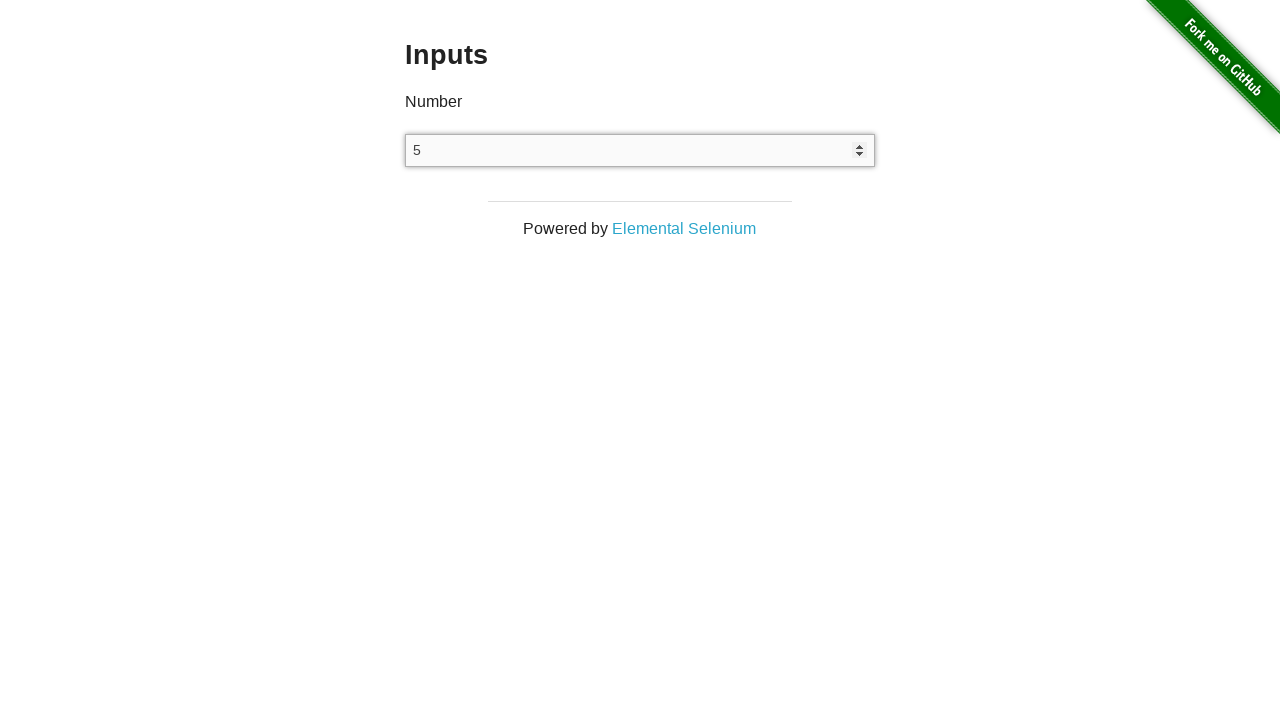

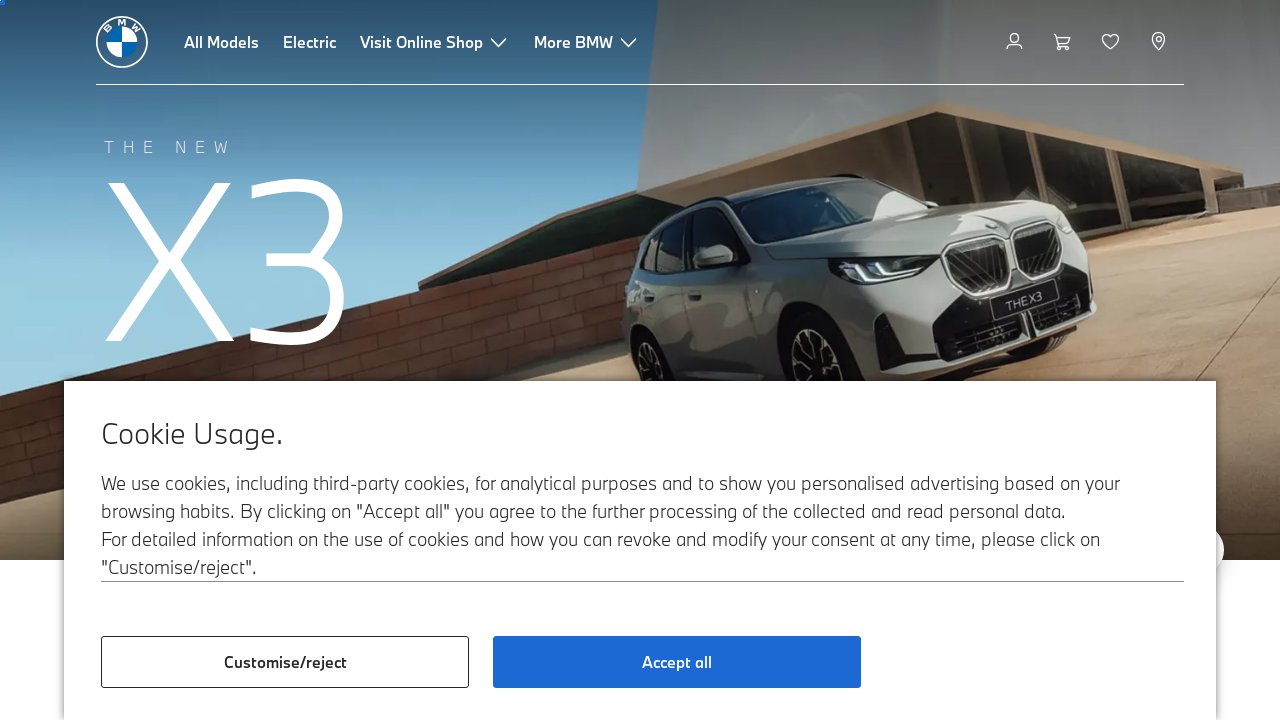